Tests drag and drop functionality on jQuery UI demo page by dragging an element into a droppable area, then clicks the Download link

Starting URL: https://jqueryui.com/droppable/

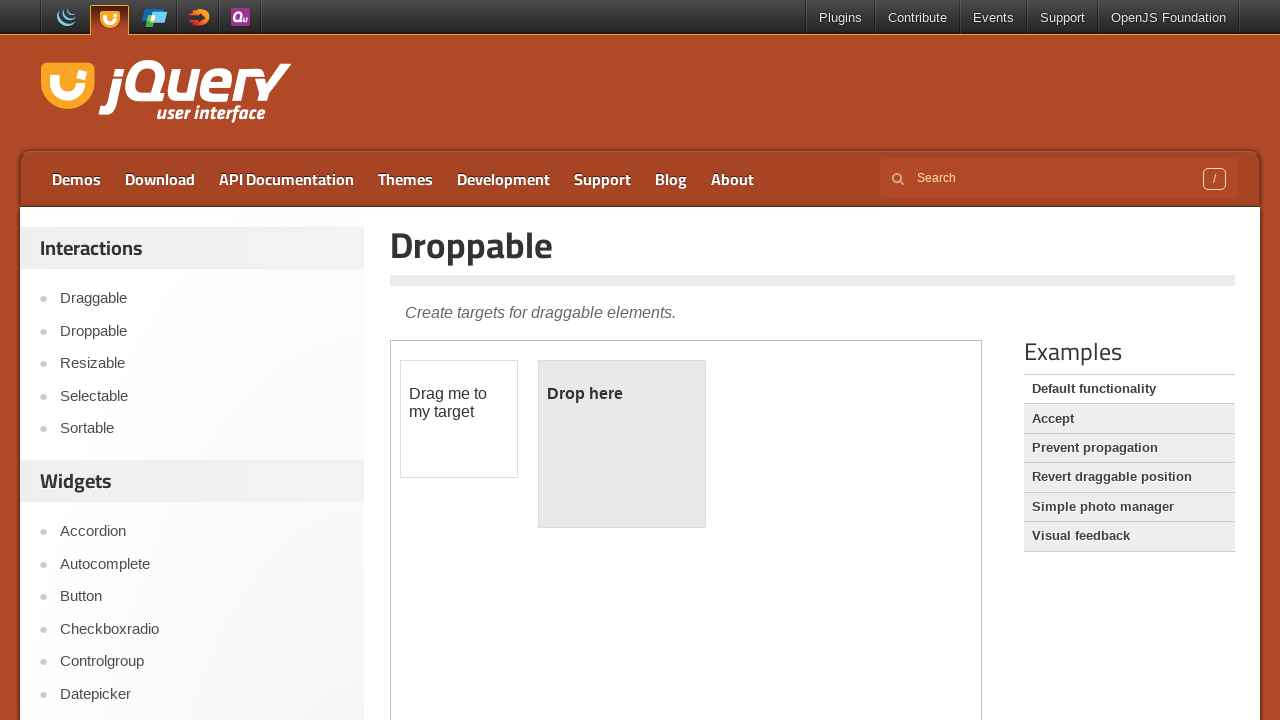

Located iframe containing drag and drop demo
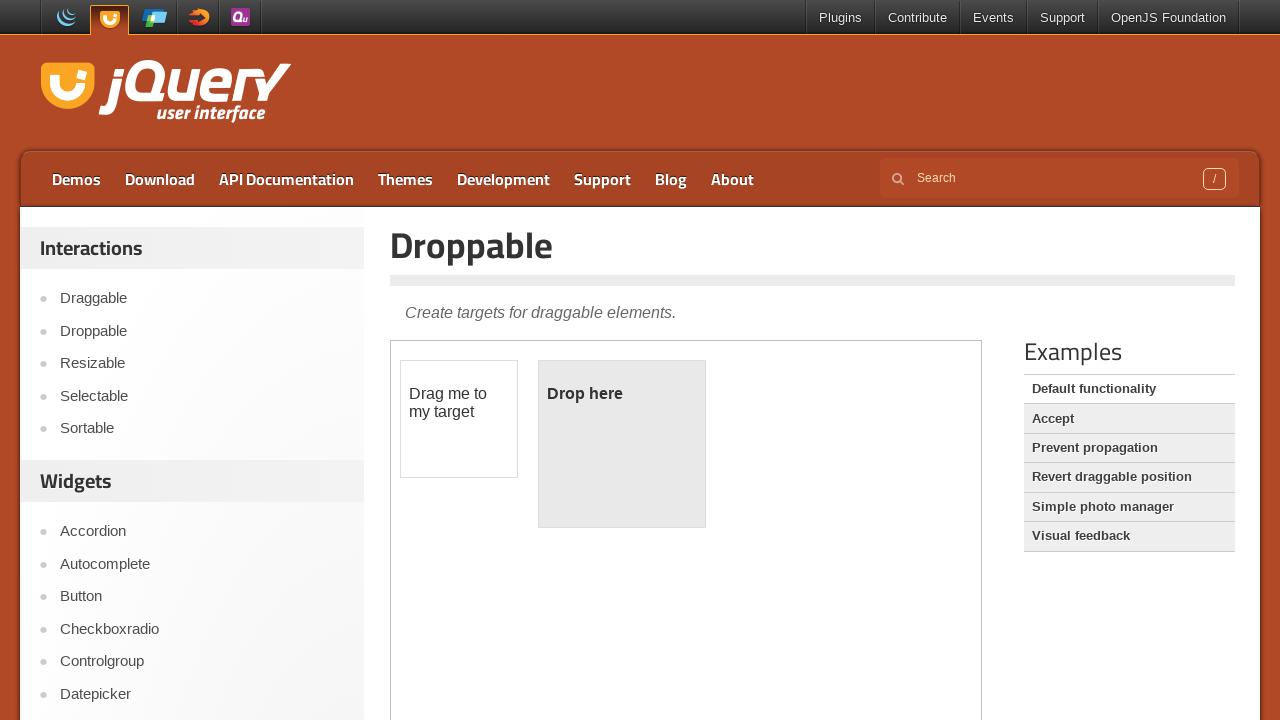

Located draggable element
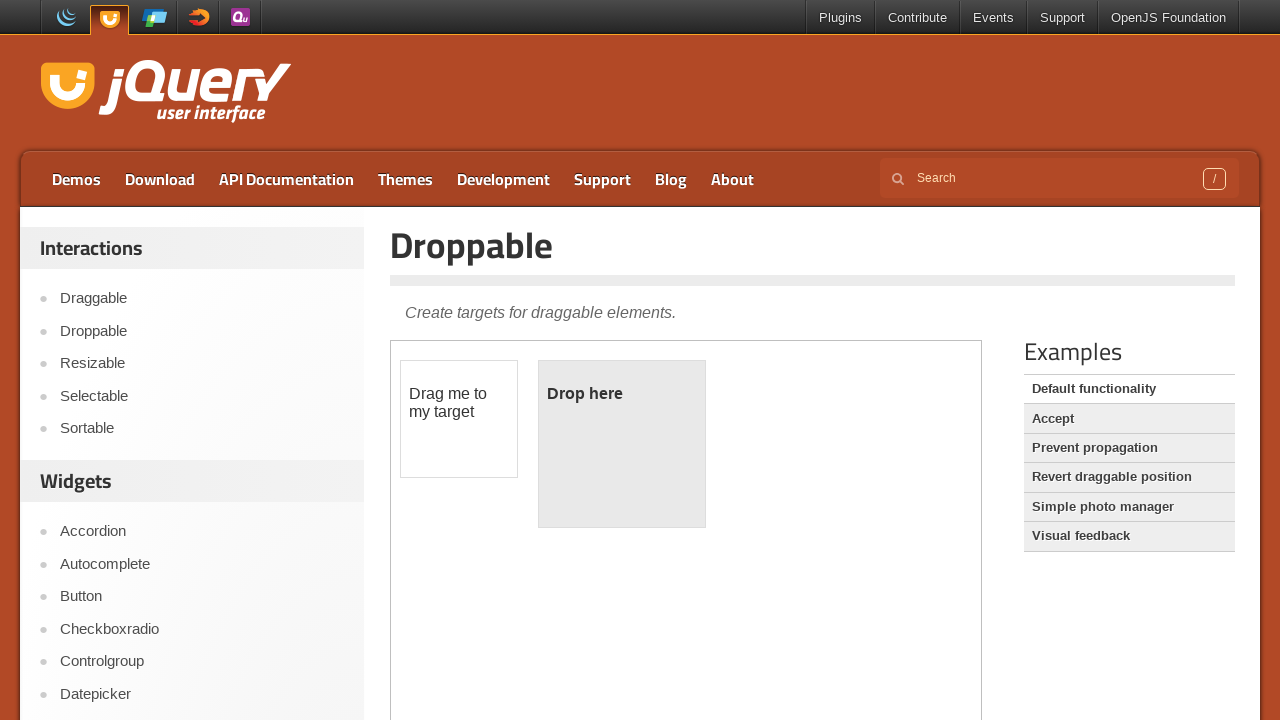

Located droppable target element
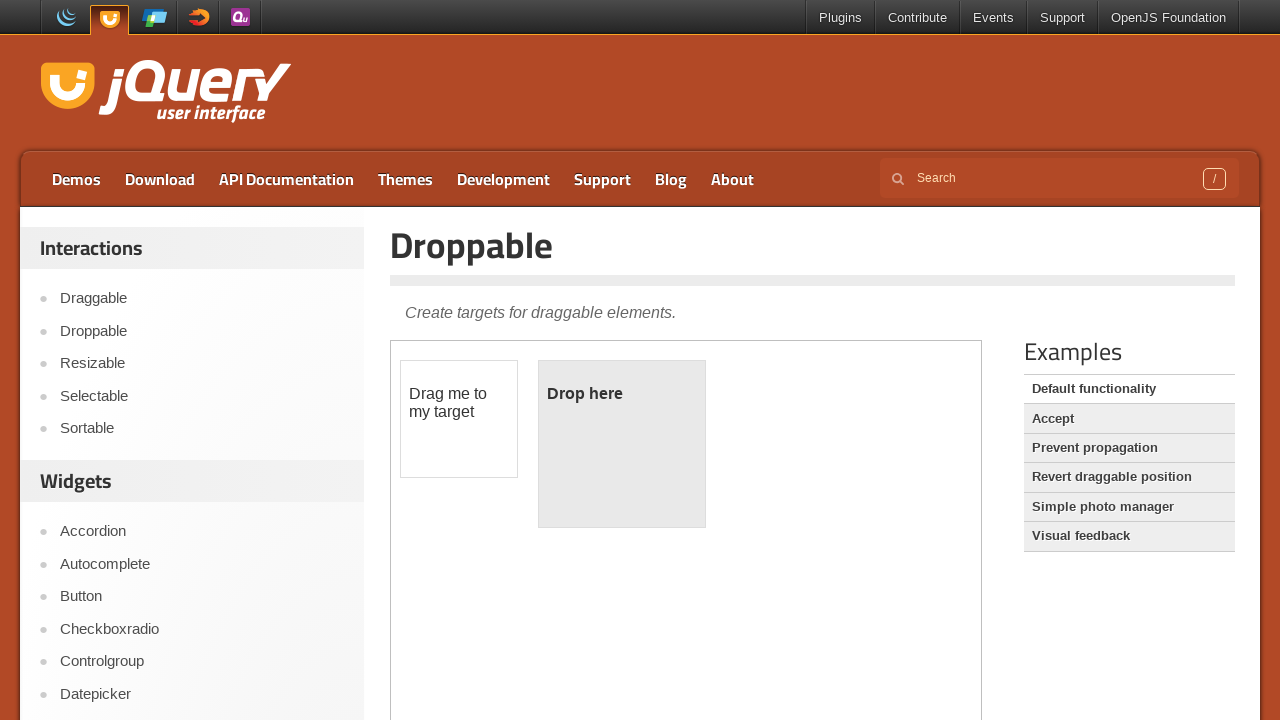

Dragged element into droppable area at (622, 444)
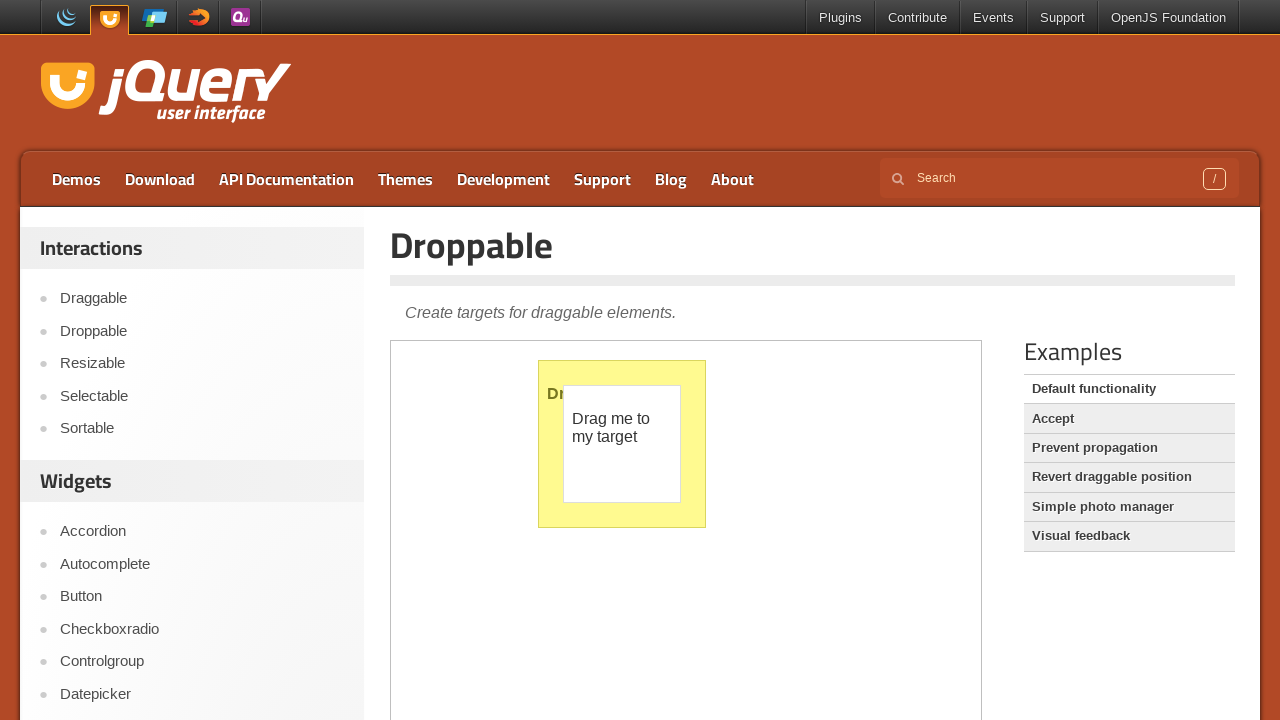

Clicked Download link at (160, 179) on a:has-text('Download')
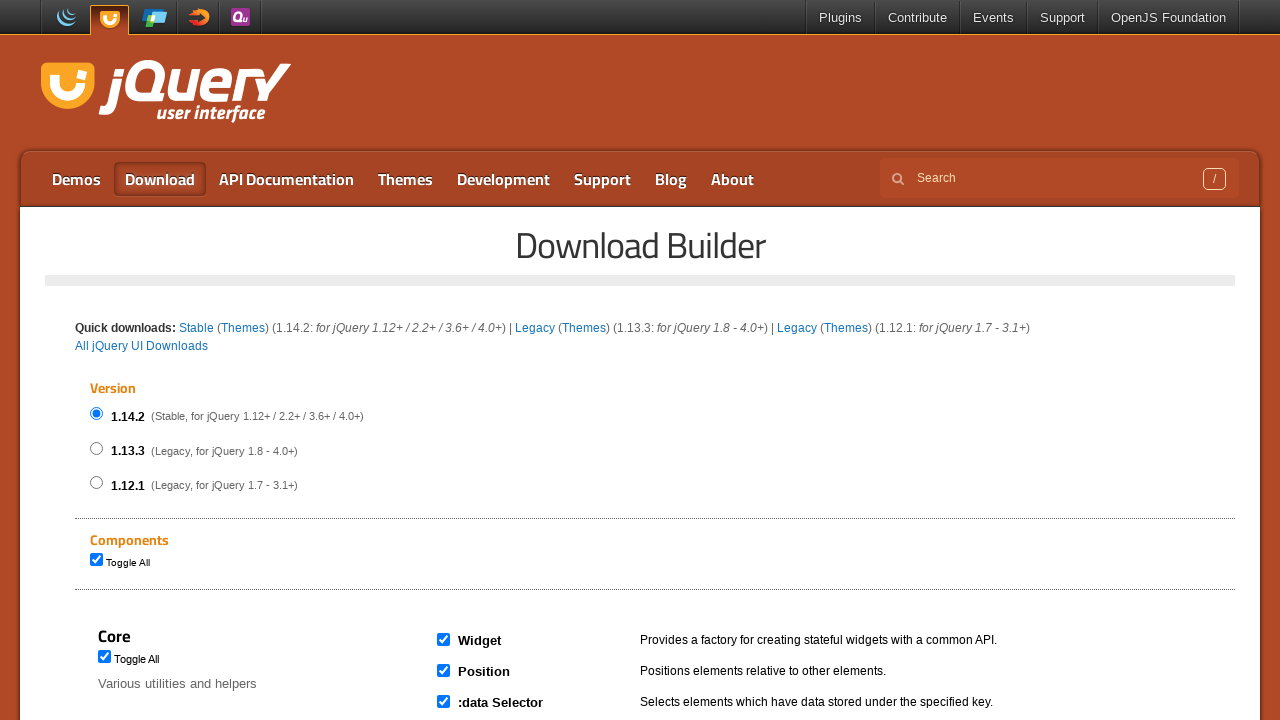

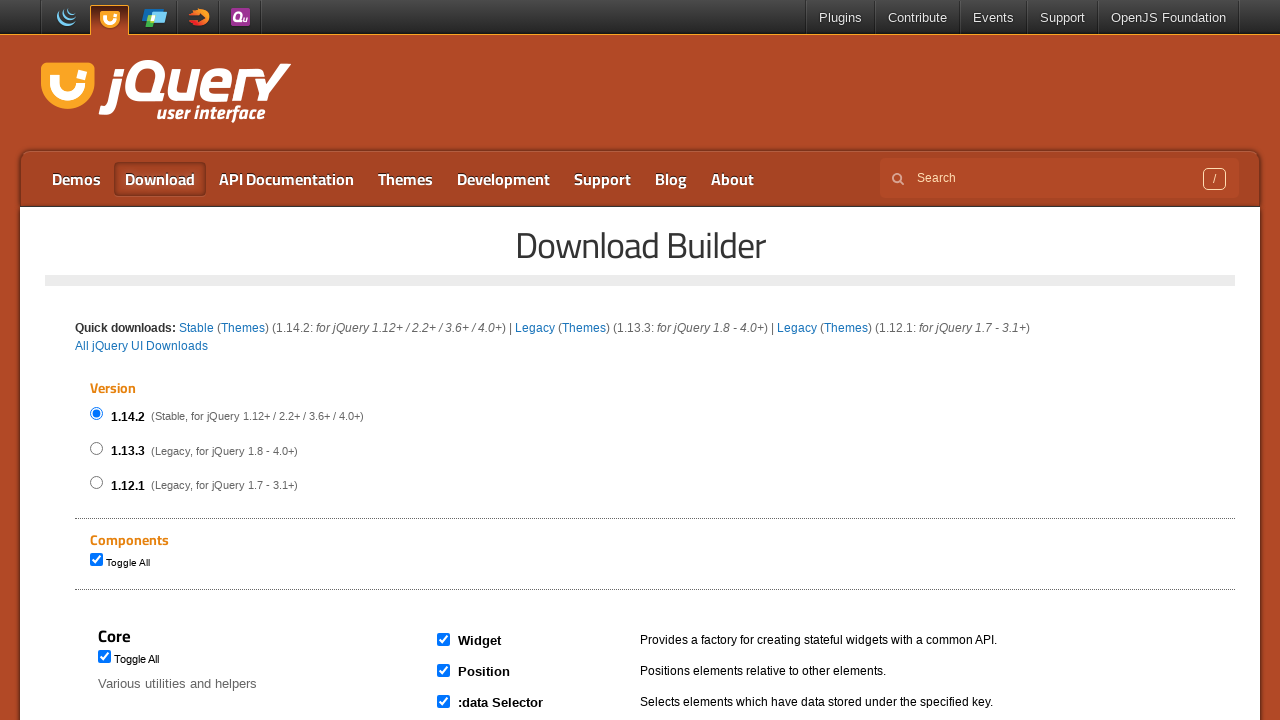